Tests e-commerce cart functionality by adding specific products (Cucumber and Beetroot) to cart, proceeding to checkout, and applying a promo code

Starting URL: https://rahulshettyacademy.com/seleniumPractise/

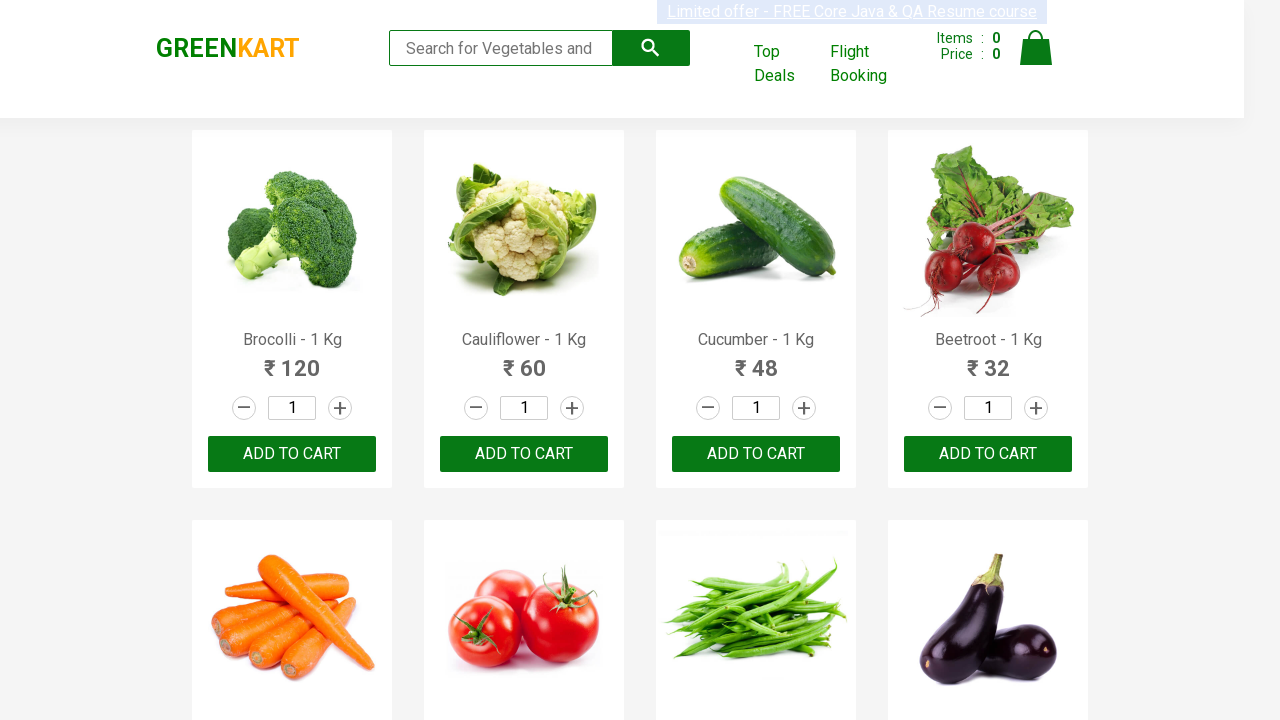

Waited for product names to load
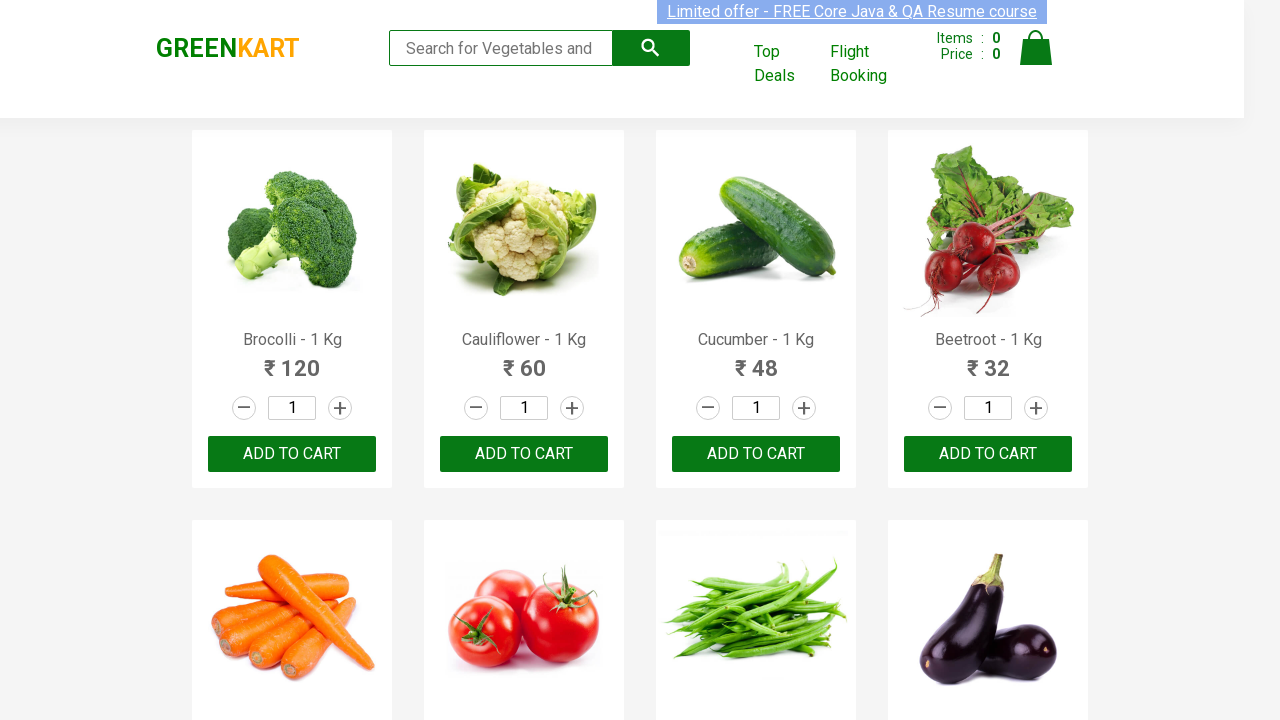

Retrieved all product name elements
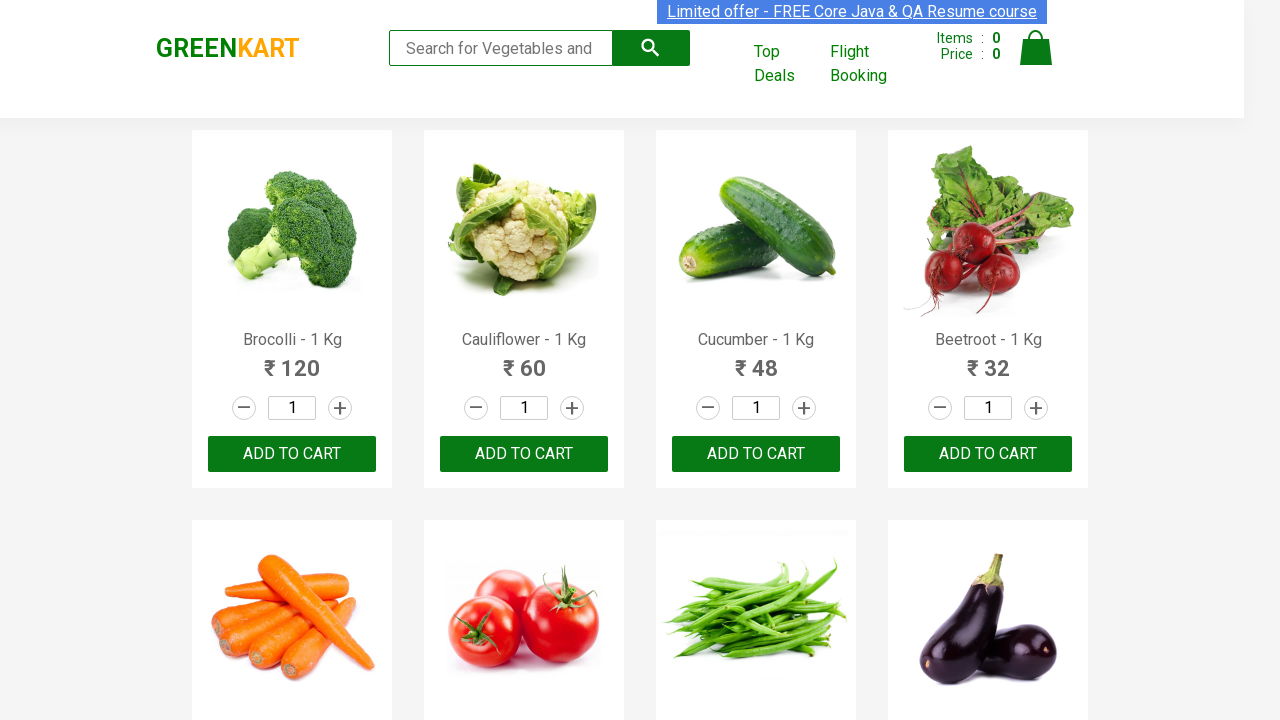

Added 'Cucumber' to cart at (756, 454) on xpath=//div[@class='product-action']/button >> nth=2
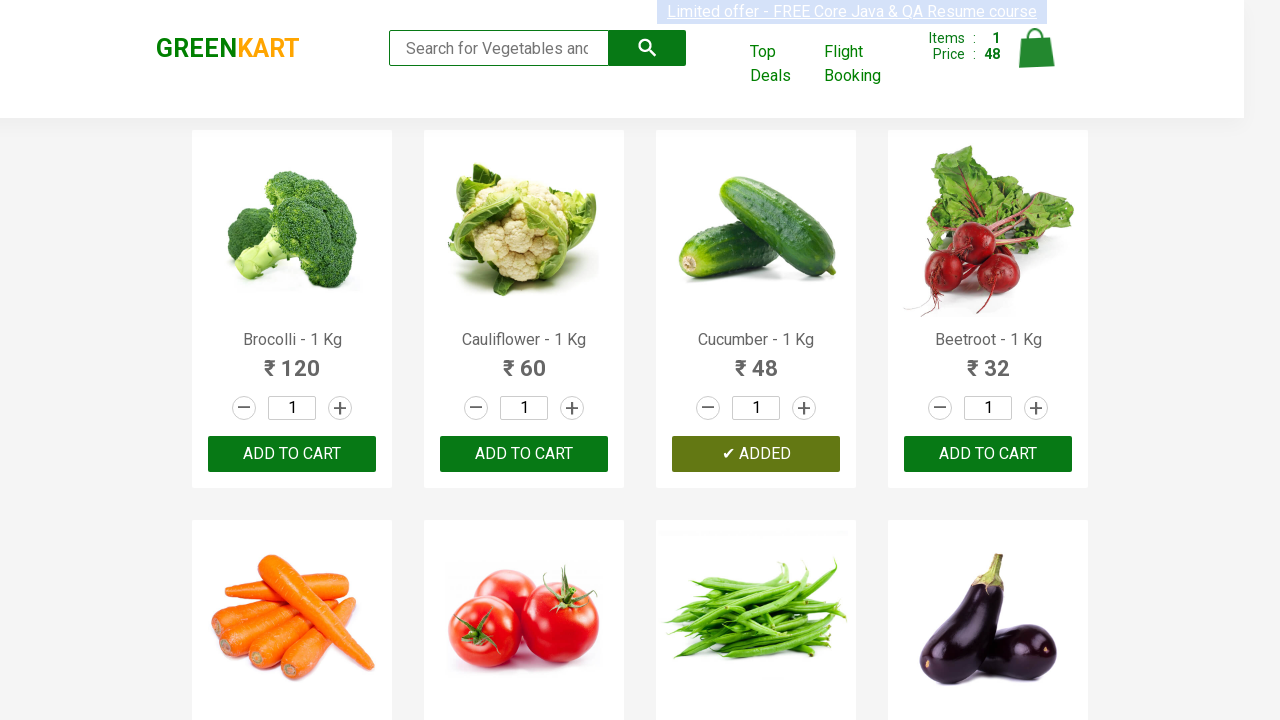

Added 'Beetroot' to cart at (988, 454) on xpath=//div[@class='product-action']/button >> nth=3
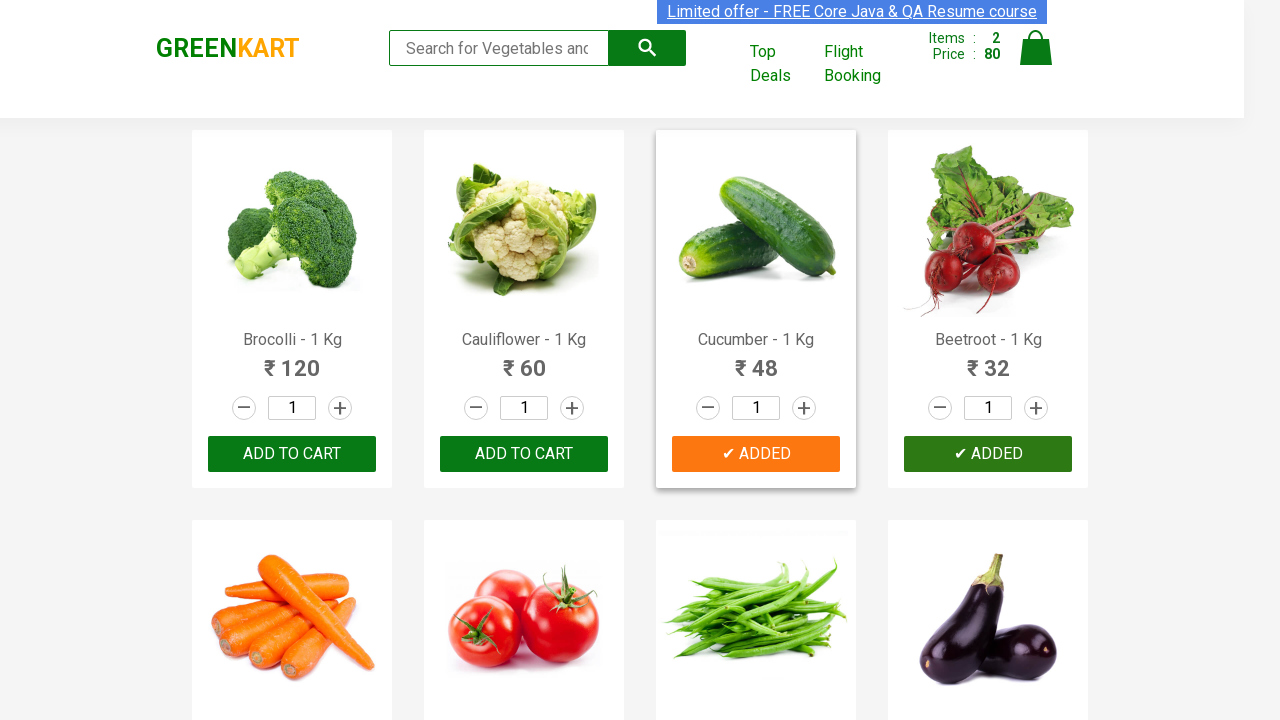

Clicked on cart icon at (1036, 48) on img[alt='Cart']
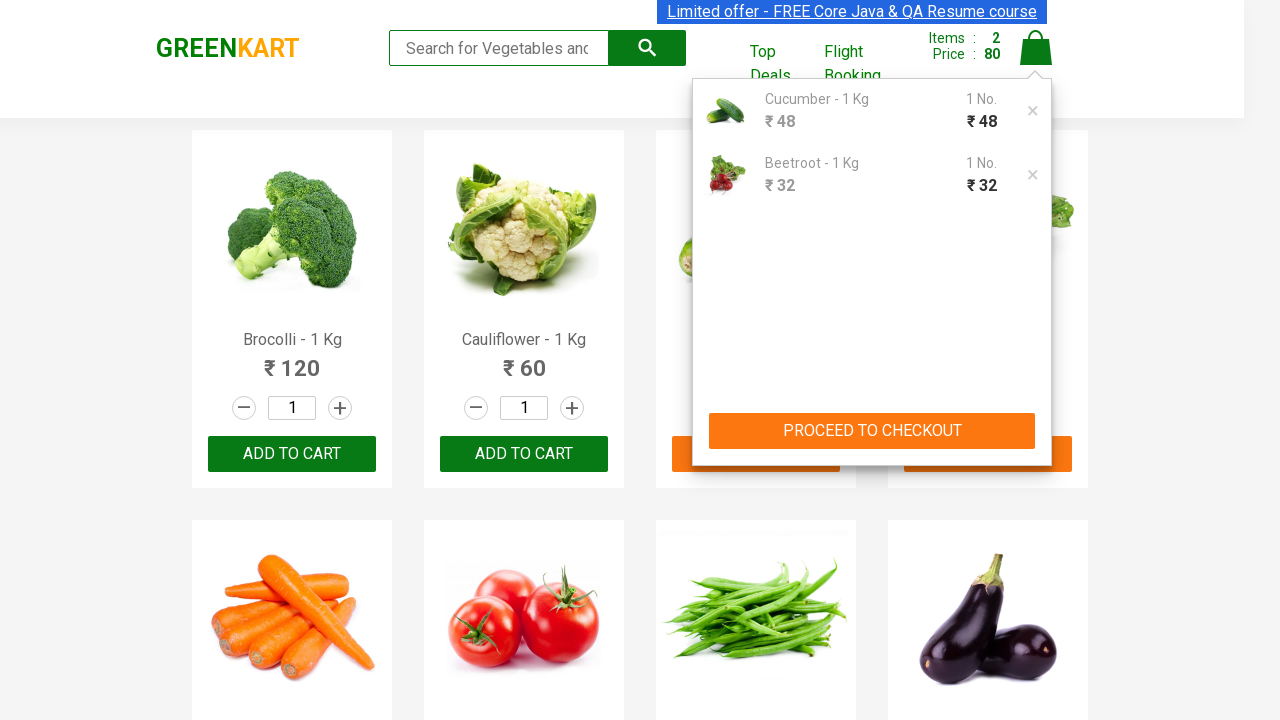

Clicked PROCEED TO CHECKOUT button at (872, 431) on xpath=//button[contains(text(),'PROCEED TO CHECKOUT')]
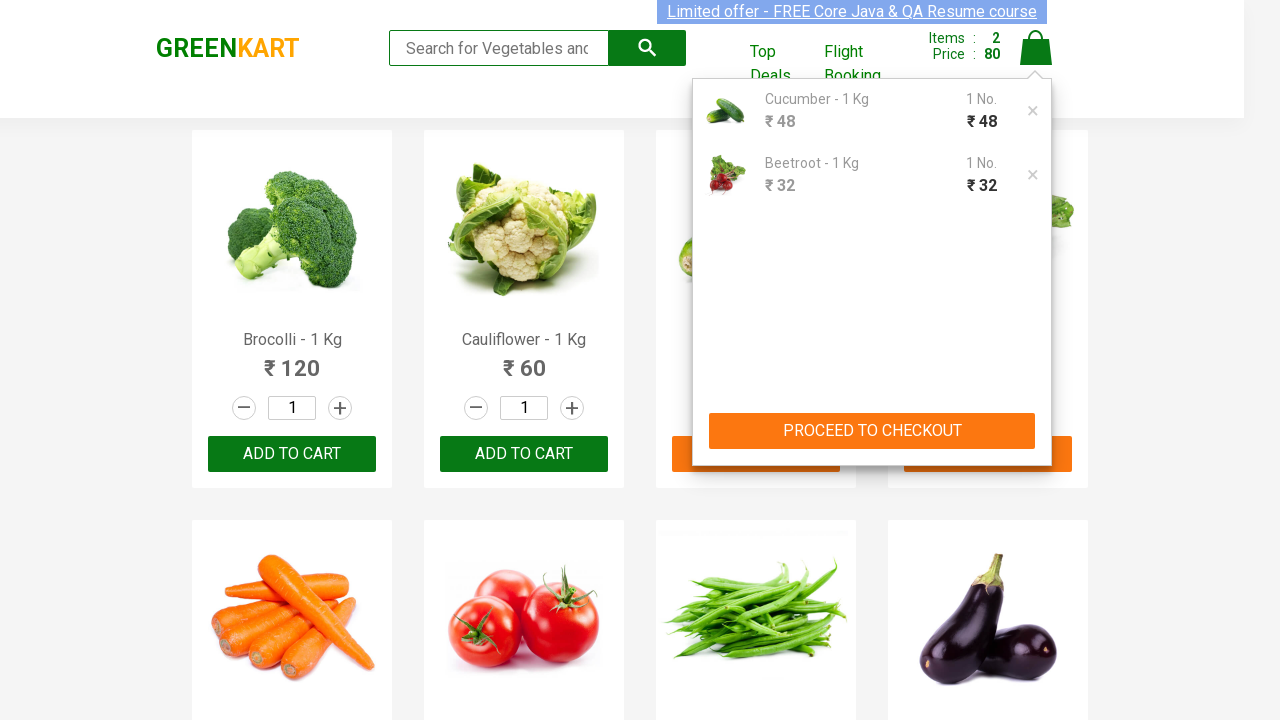

Waited for promo code input field to appear
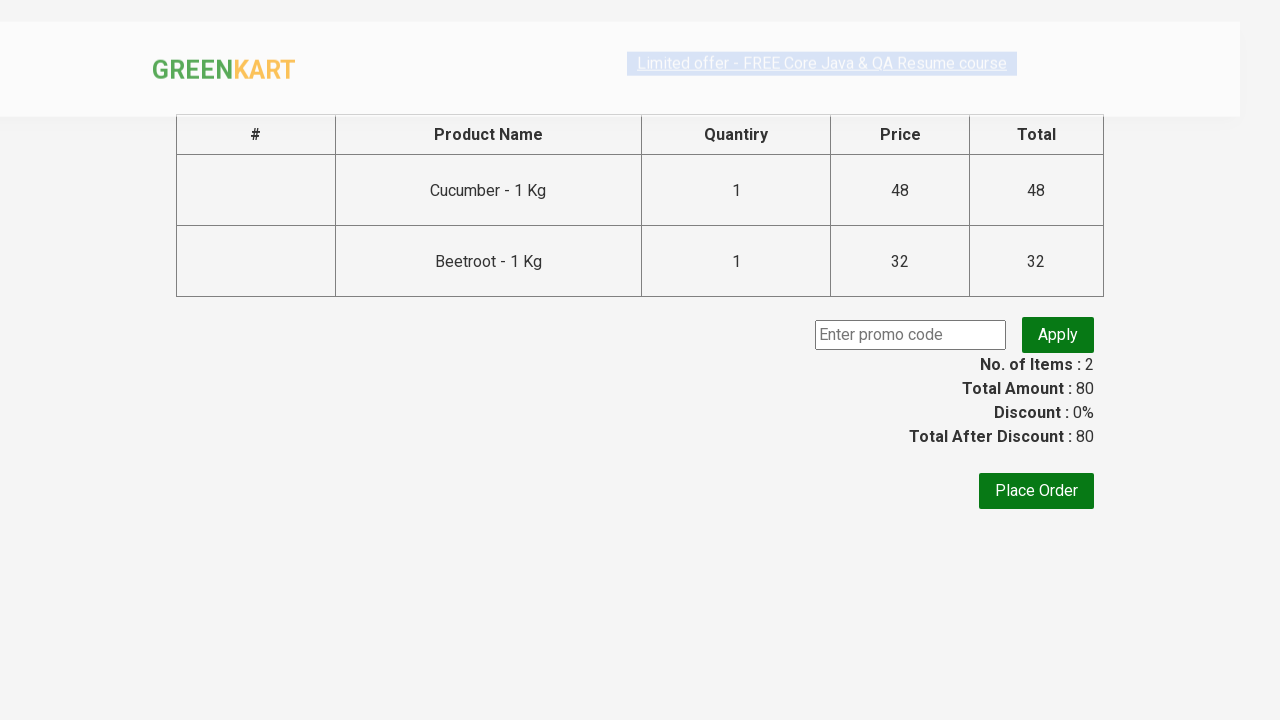

Filled promo code field with 'PrinceodVda' on input.promoCode
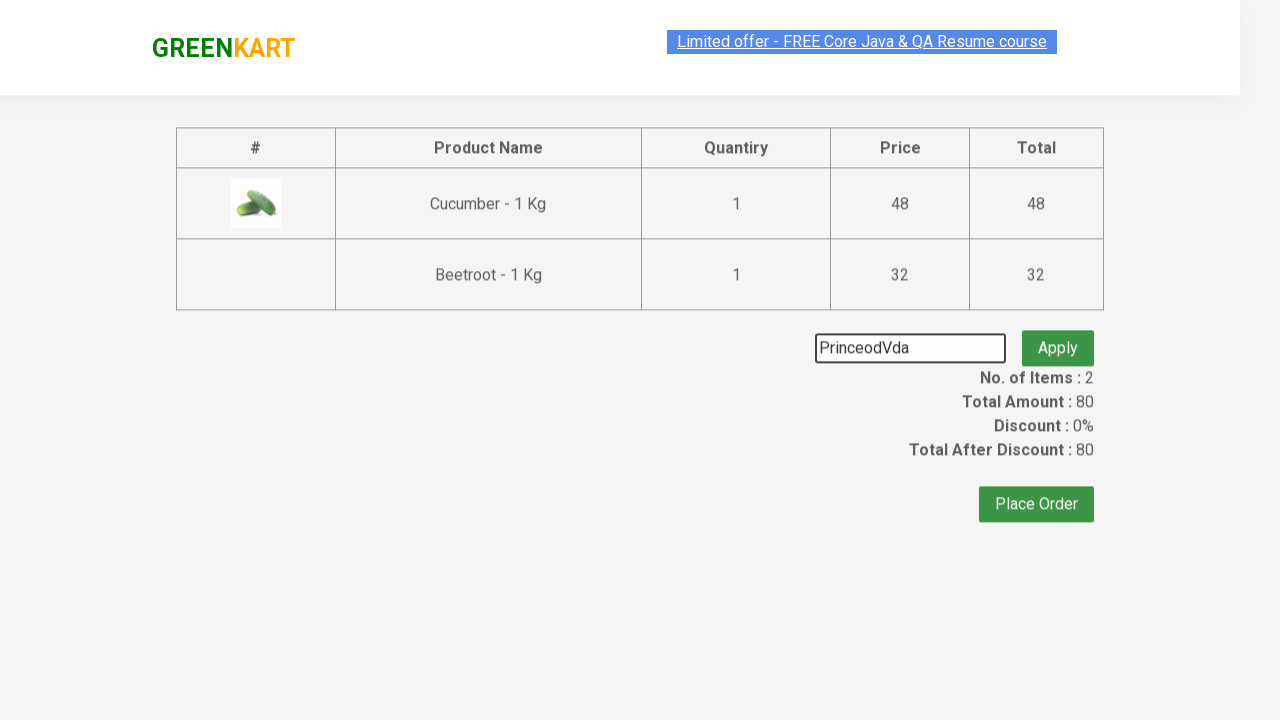

Clicked apply promo button at (1058, 335) on button.promoBtn
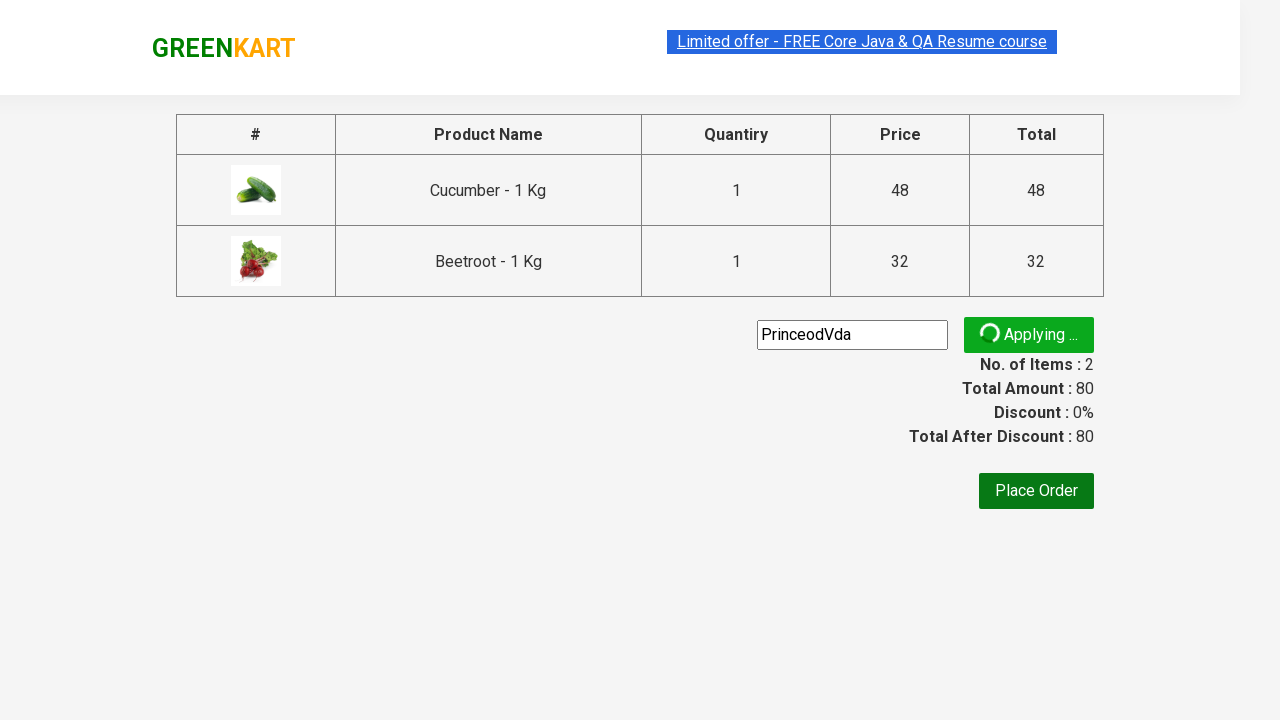

Promo code application confirmed - promo info message appeared
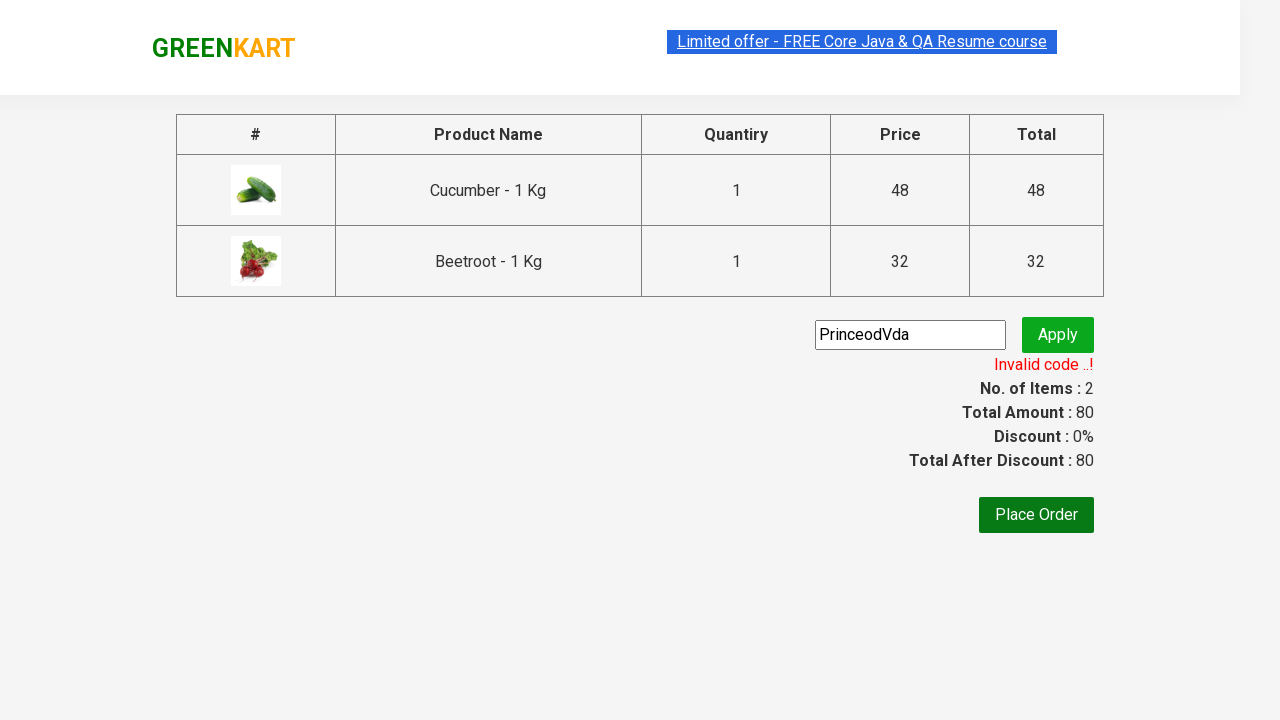

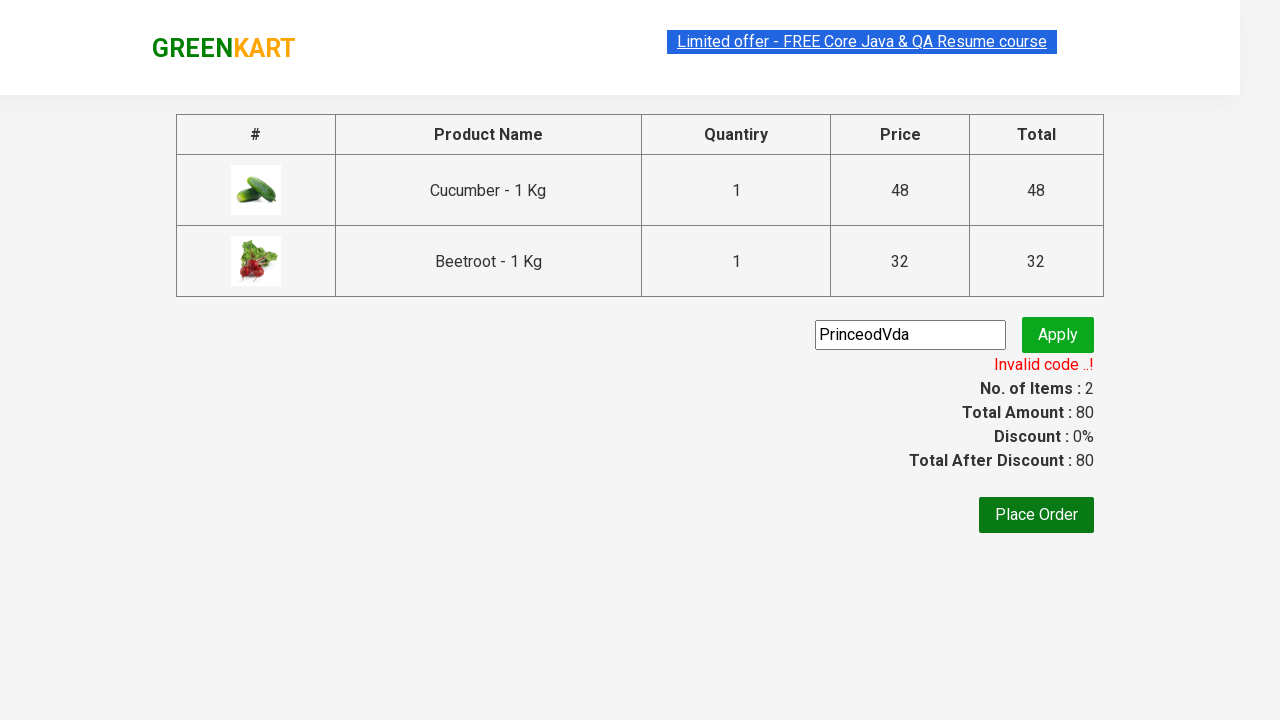